Tests filling the Permanent Address field in the DemoQA text box form

Starting URL: https://demoqa.com/text-box/

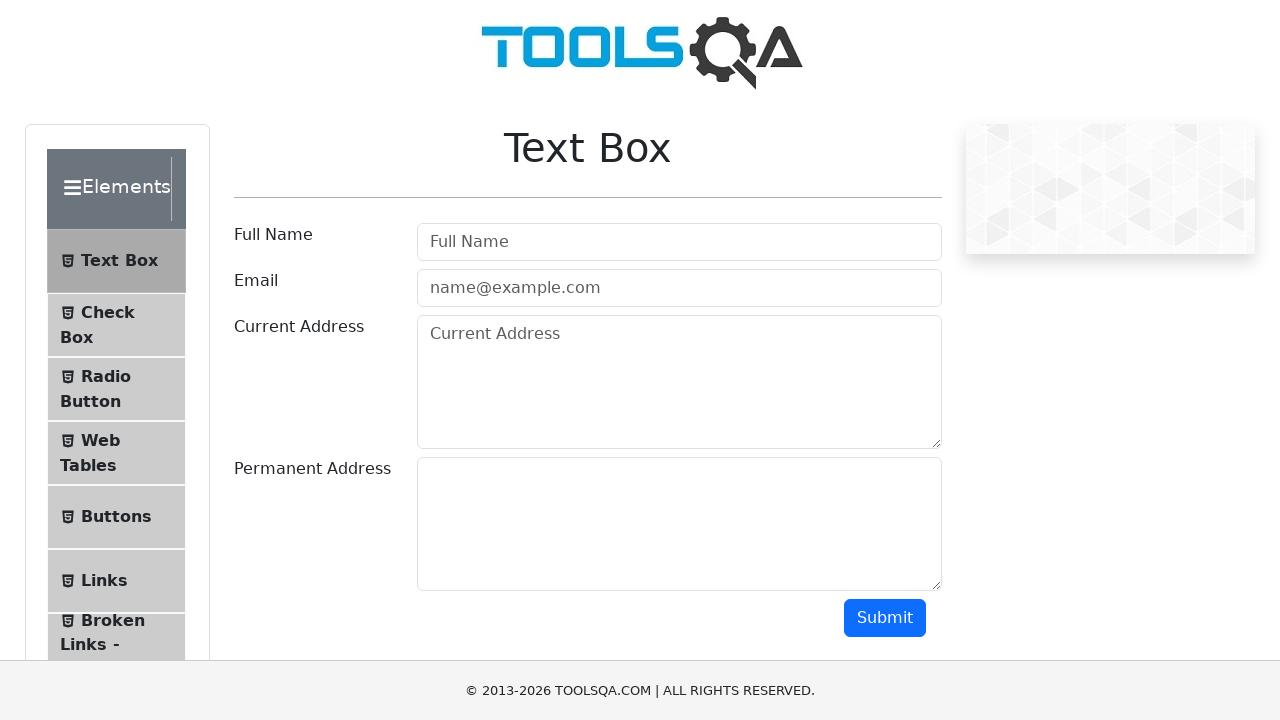

Filled Permanent Address field with 'Rinconada del camichin, Zapopan, Jalisco' on #permanentAddress
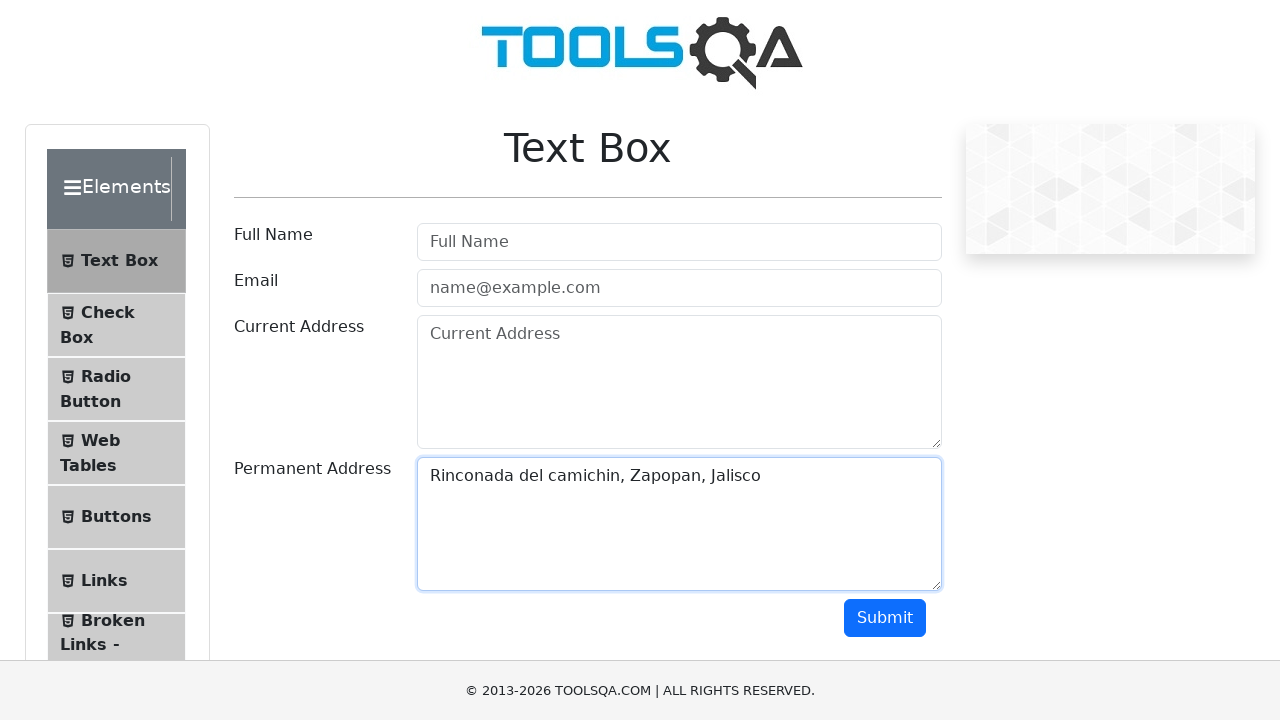

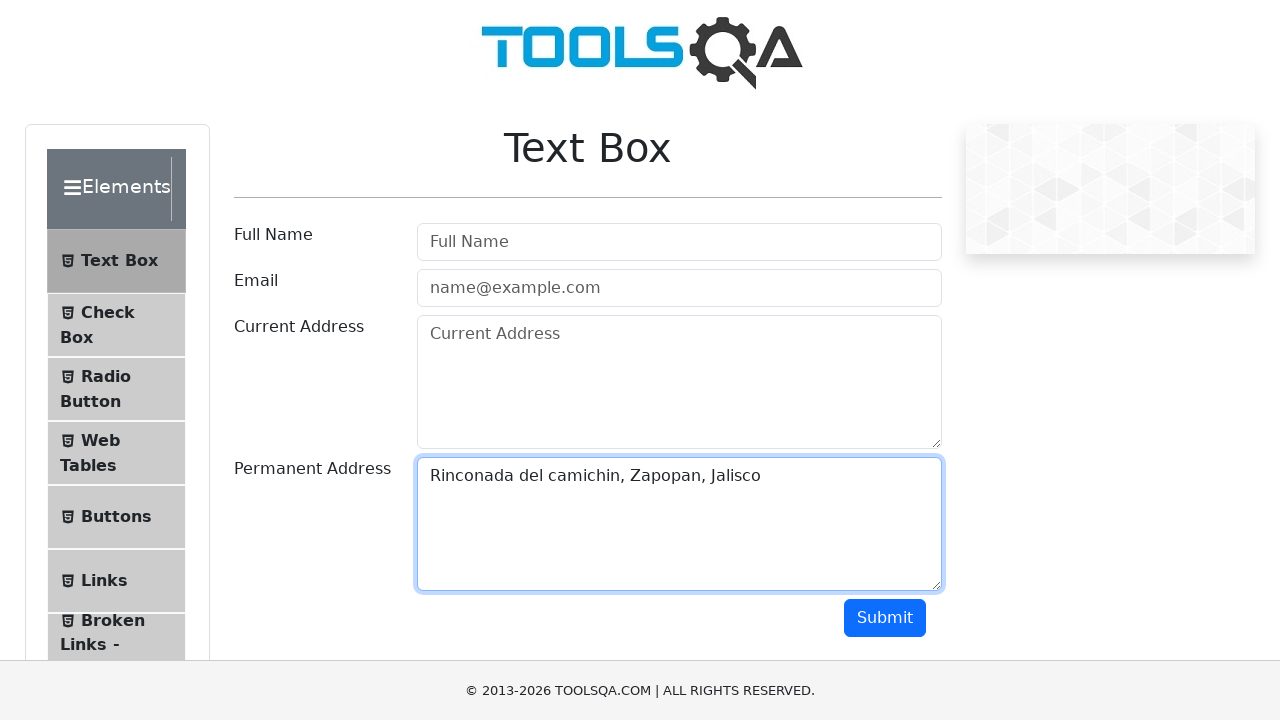